Scrolls through an entire webpage from top to bottom to trigger lazy-loaded content, then scrolls back to top. This simulates a user viewing all content on a page.

Starting URL: http://www.meizu.com

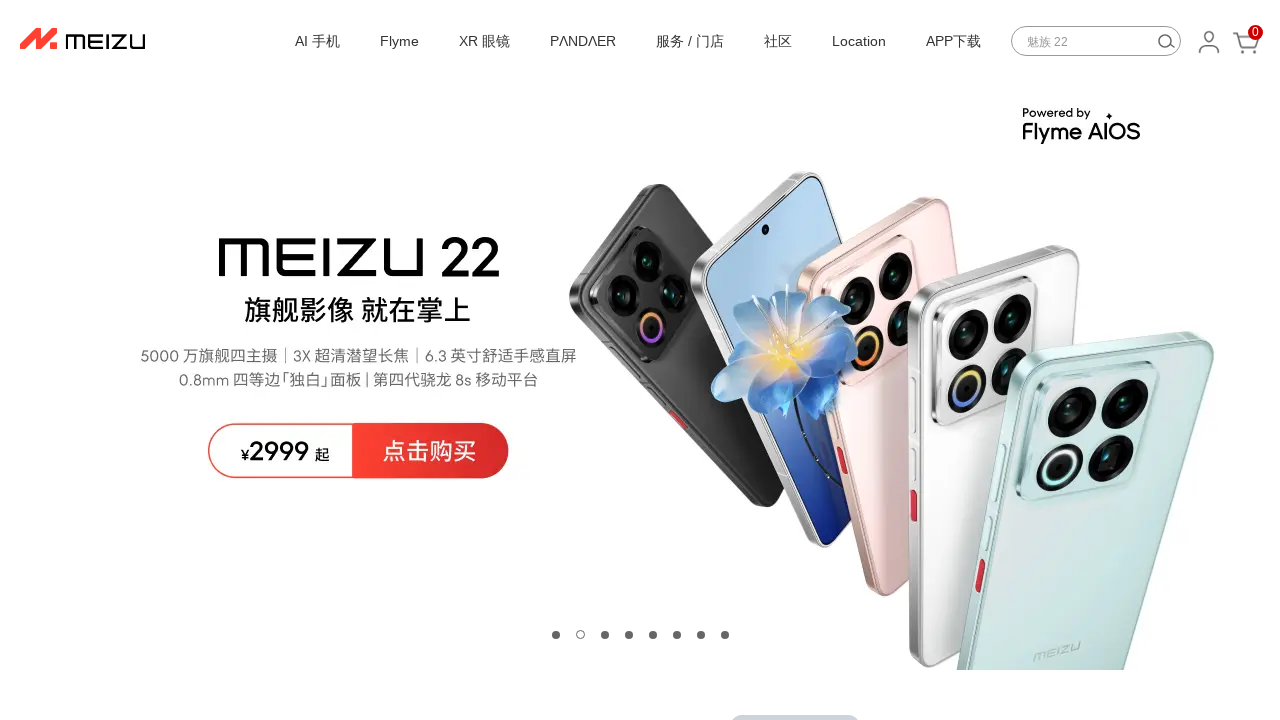

Set viewport size to 1920x1080
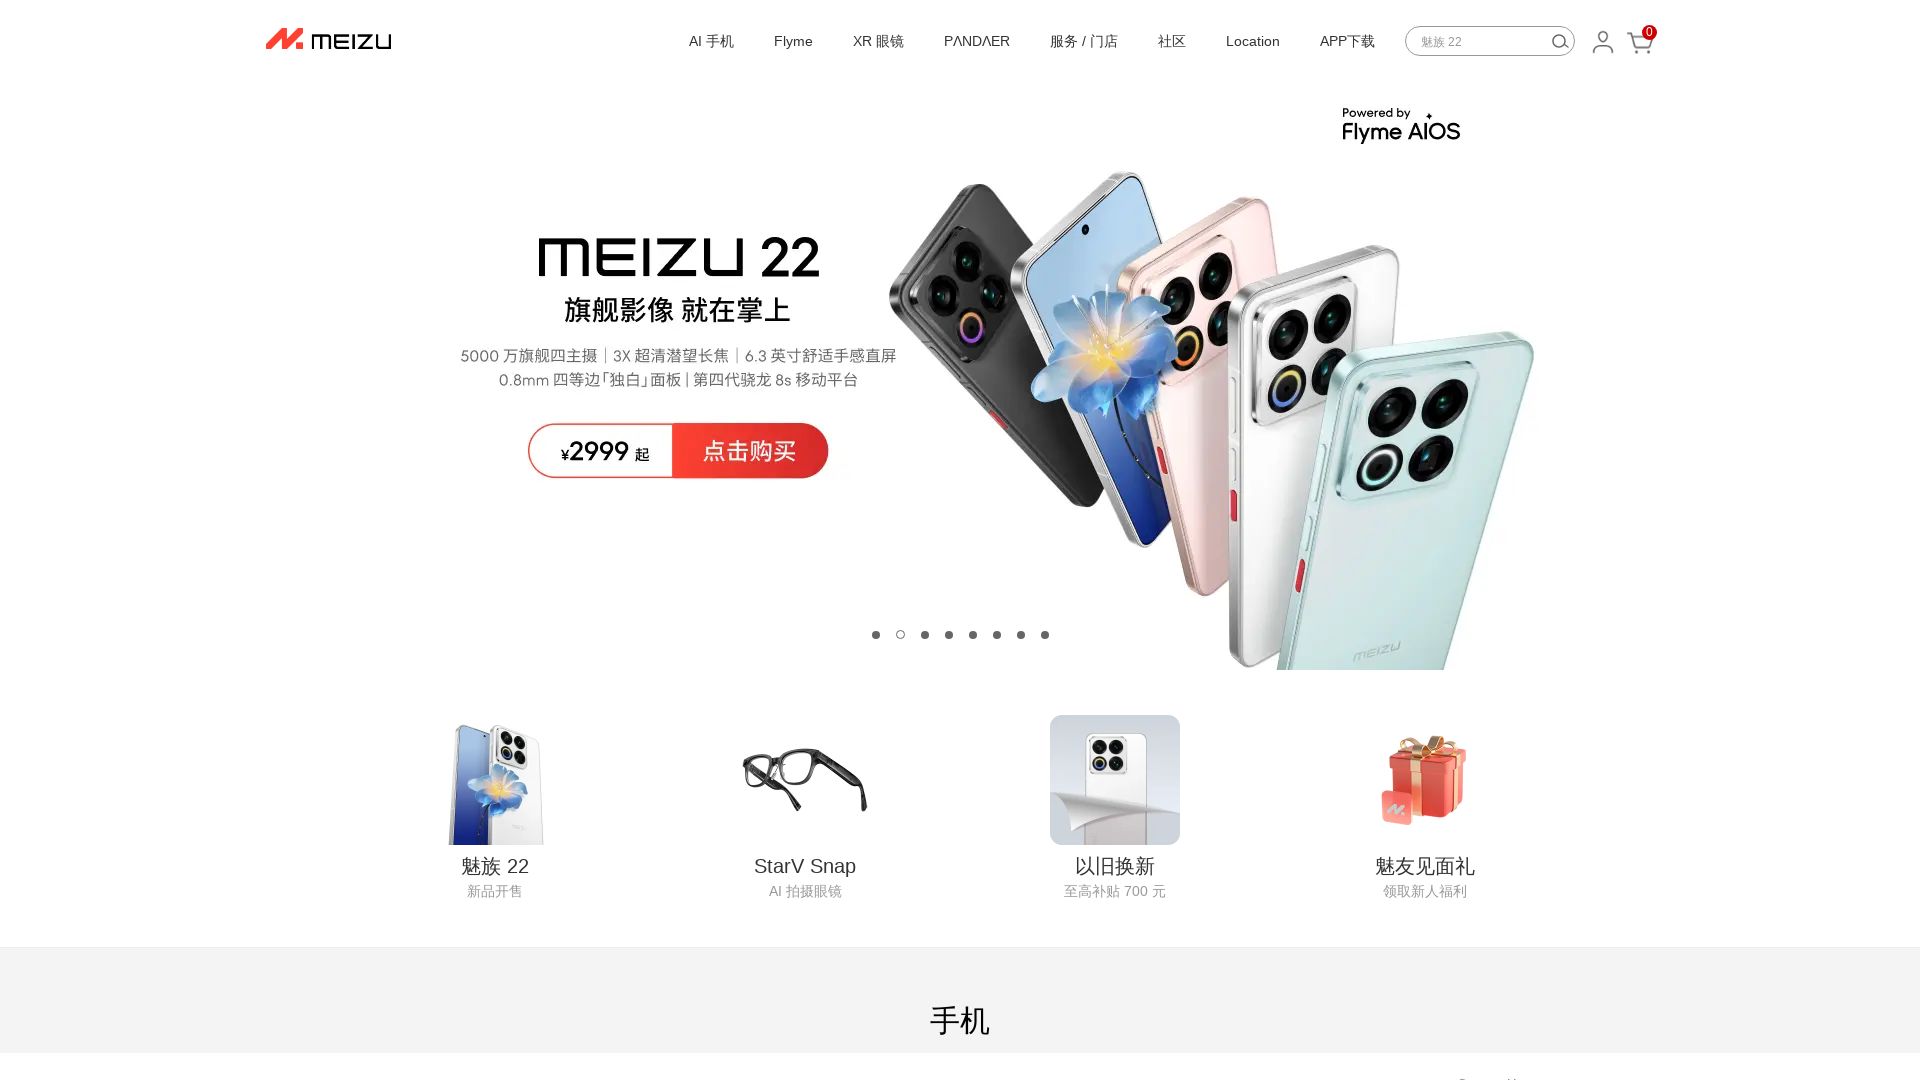

Scrolled through entire webpage from top to bottom to trigger lazy-loaded content, then scrolled back to top
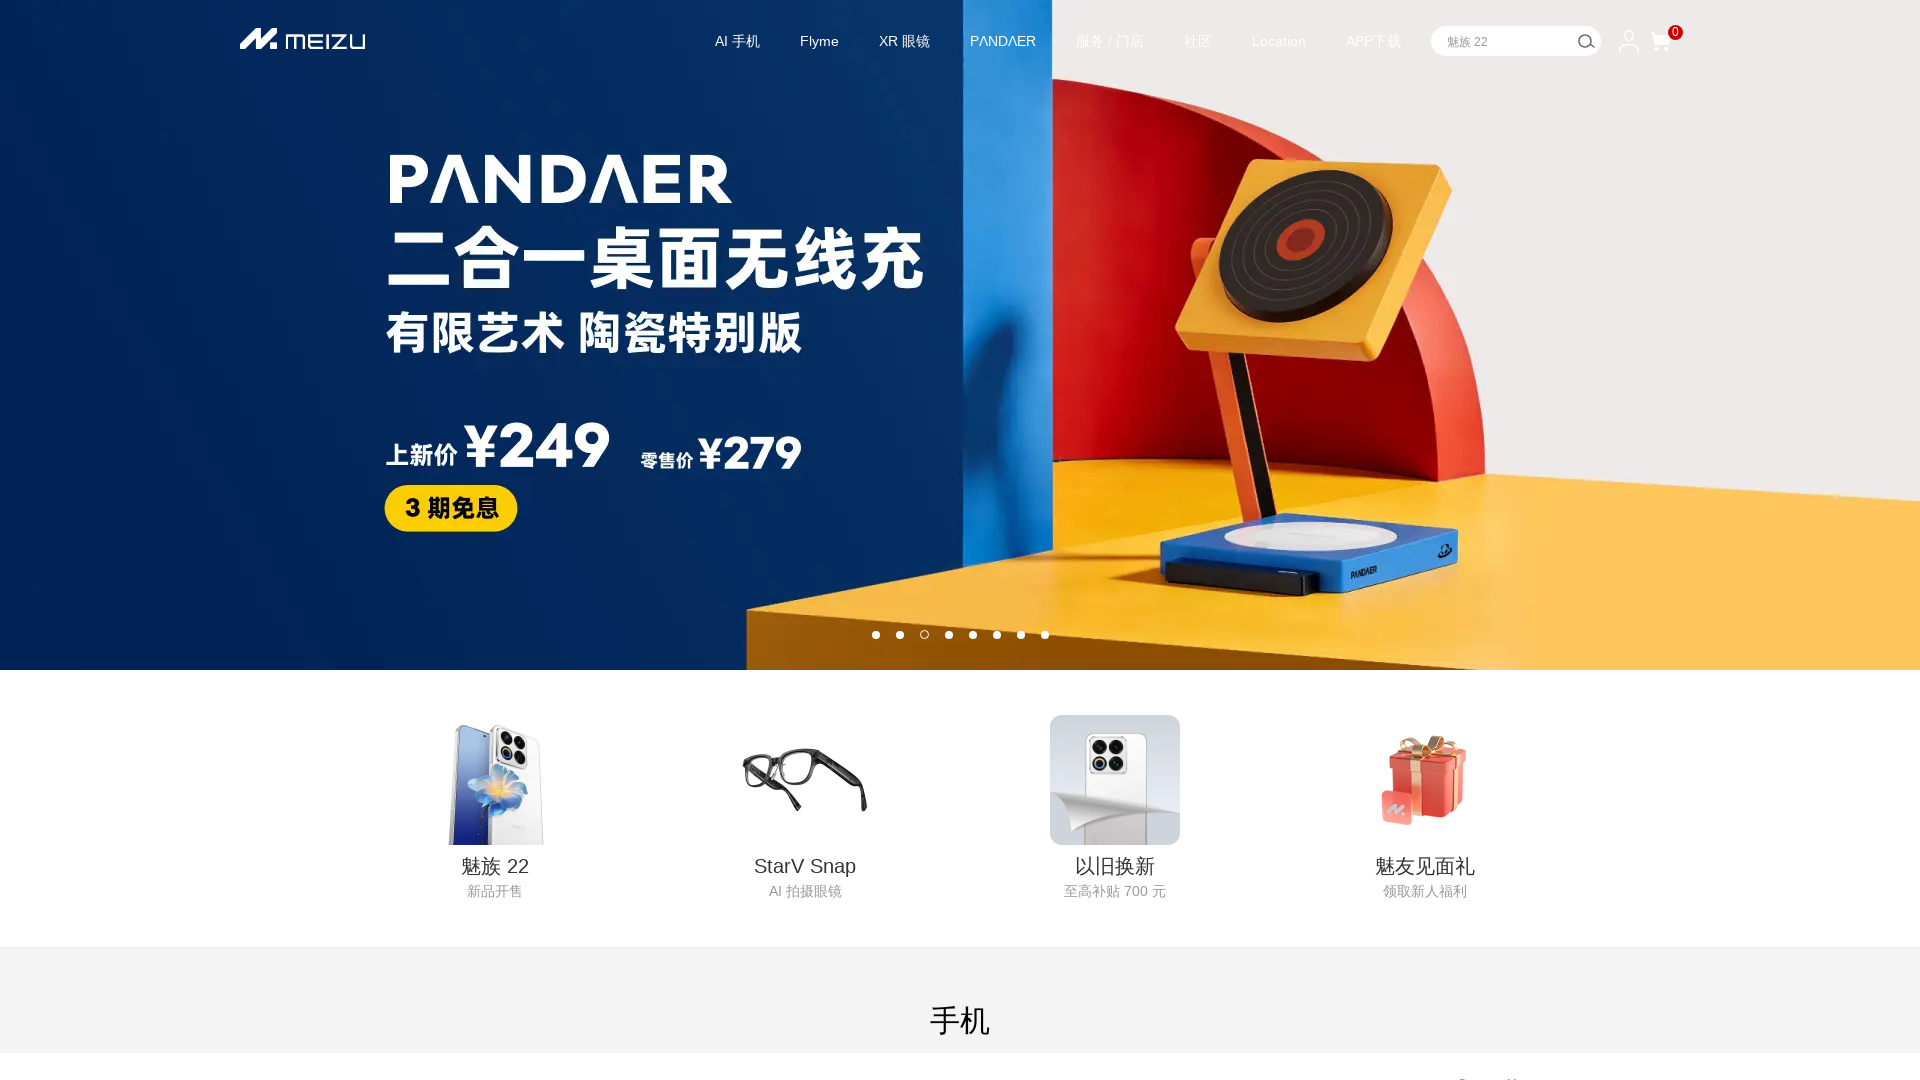

Waited 2 seconds for page to stabilize after scrolling
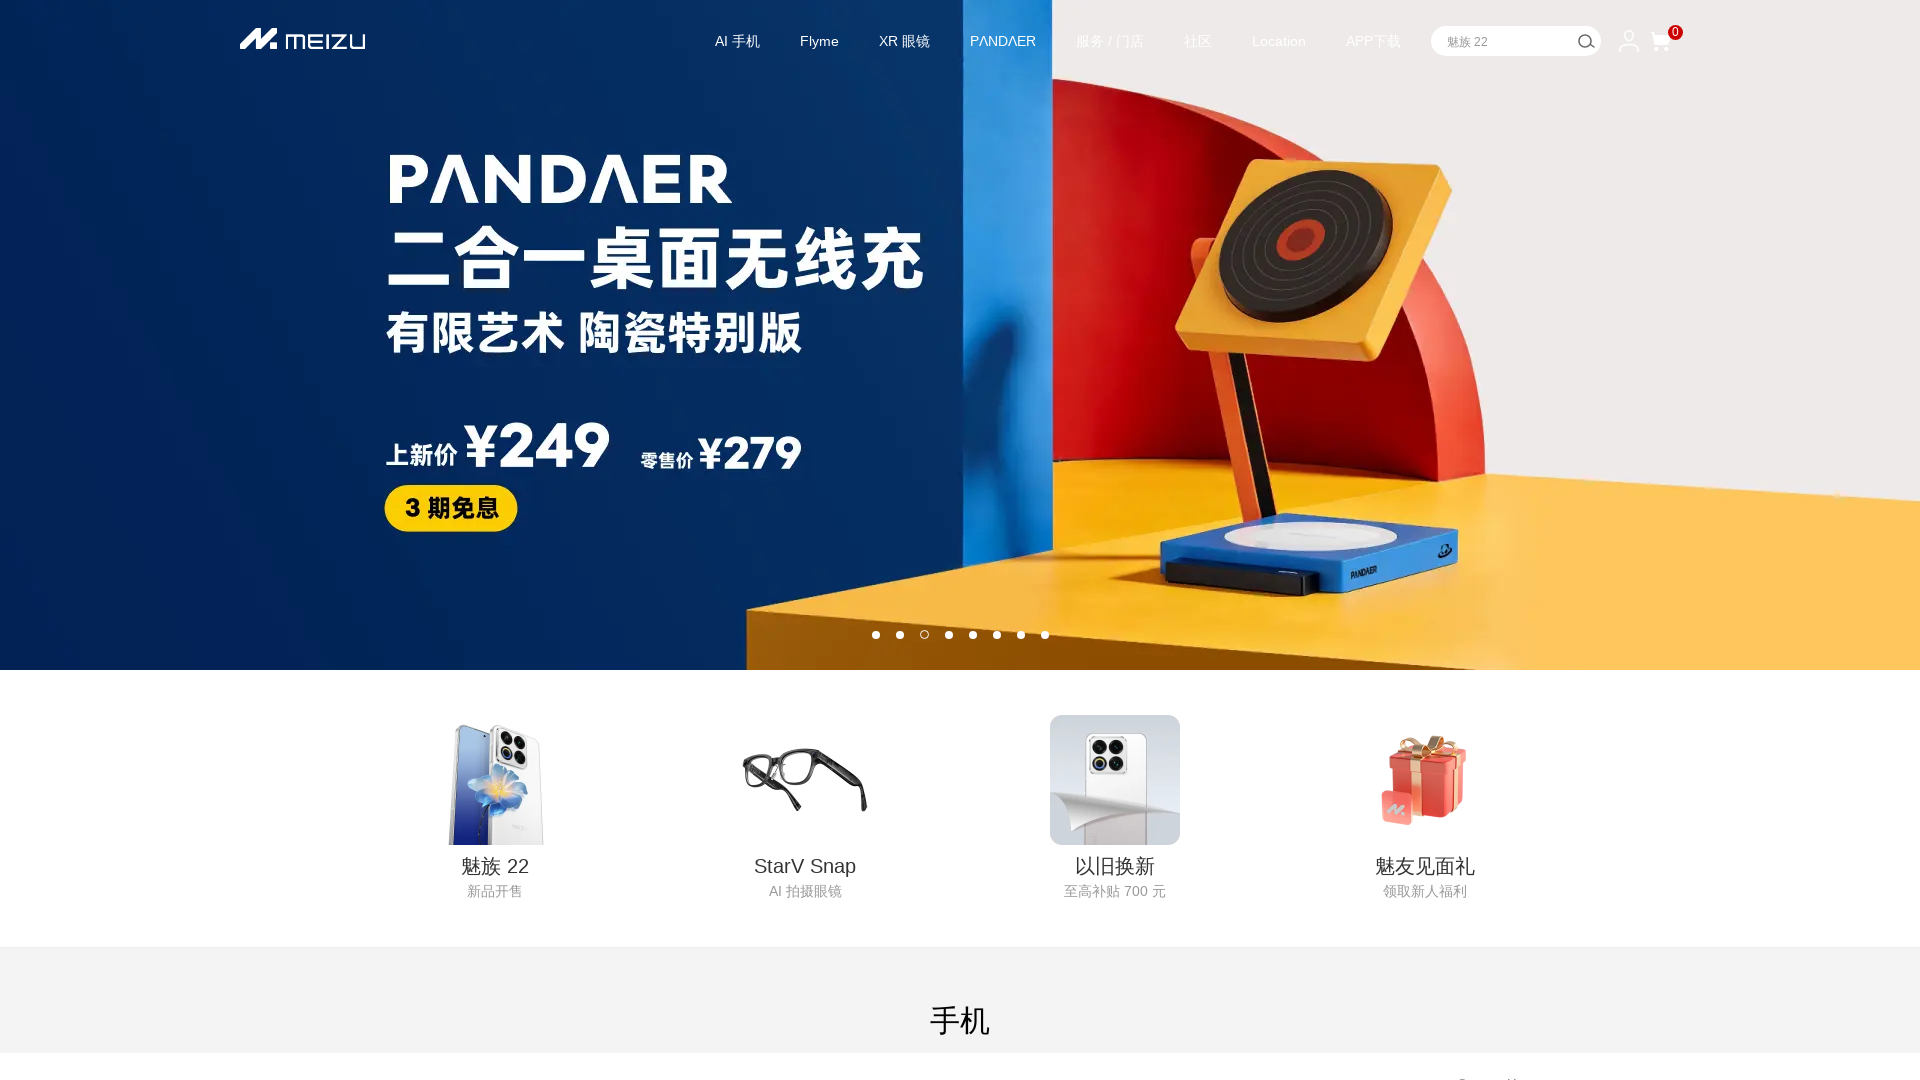

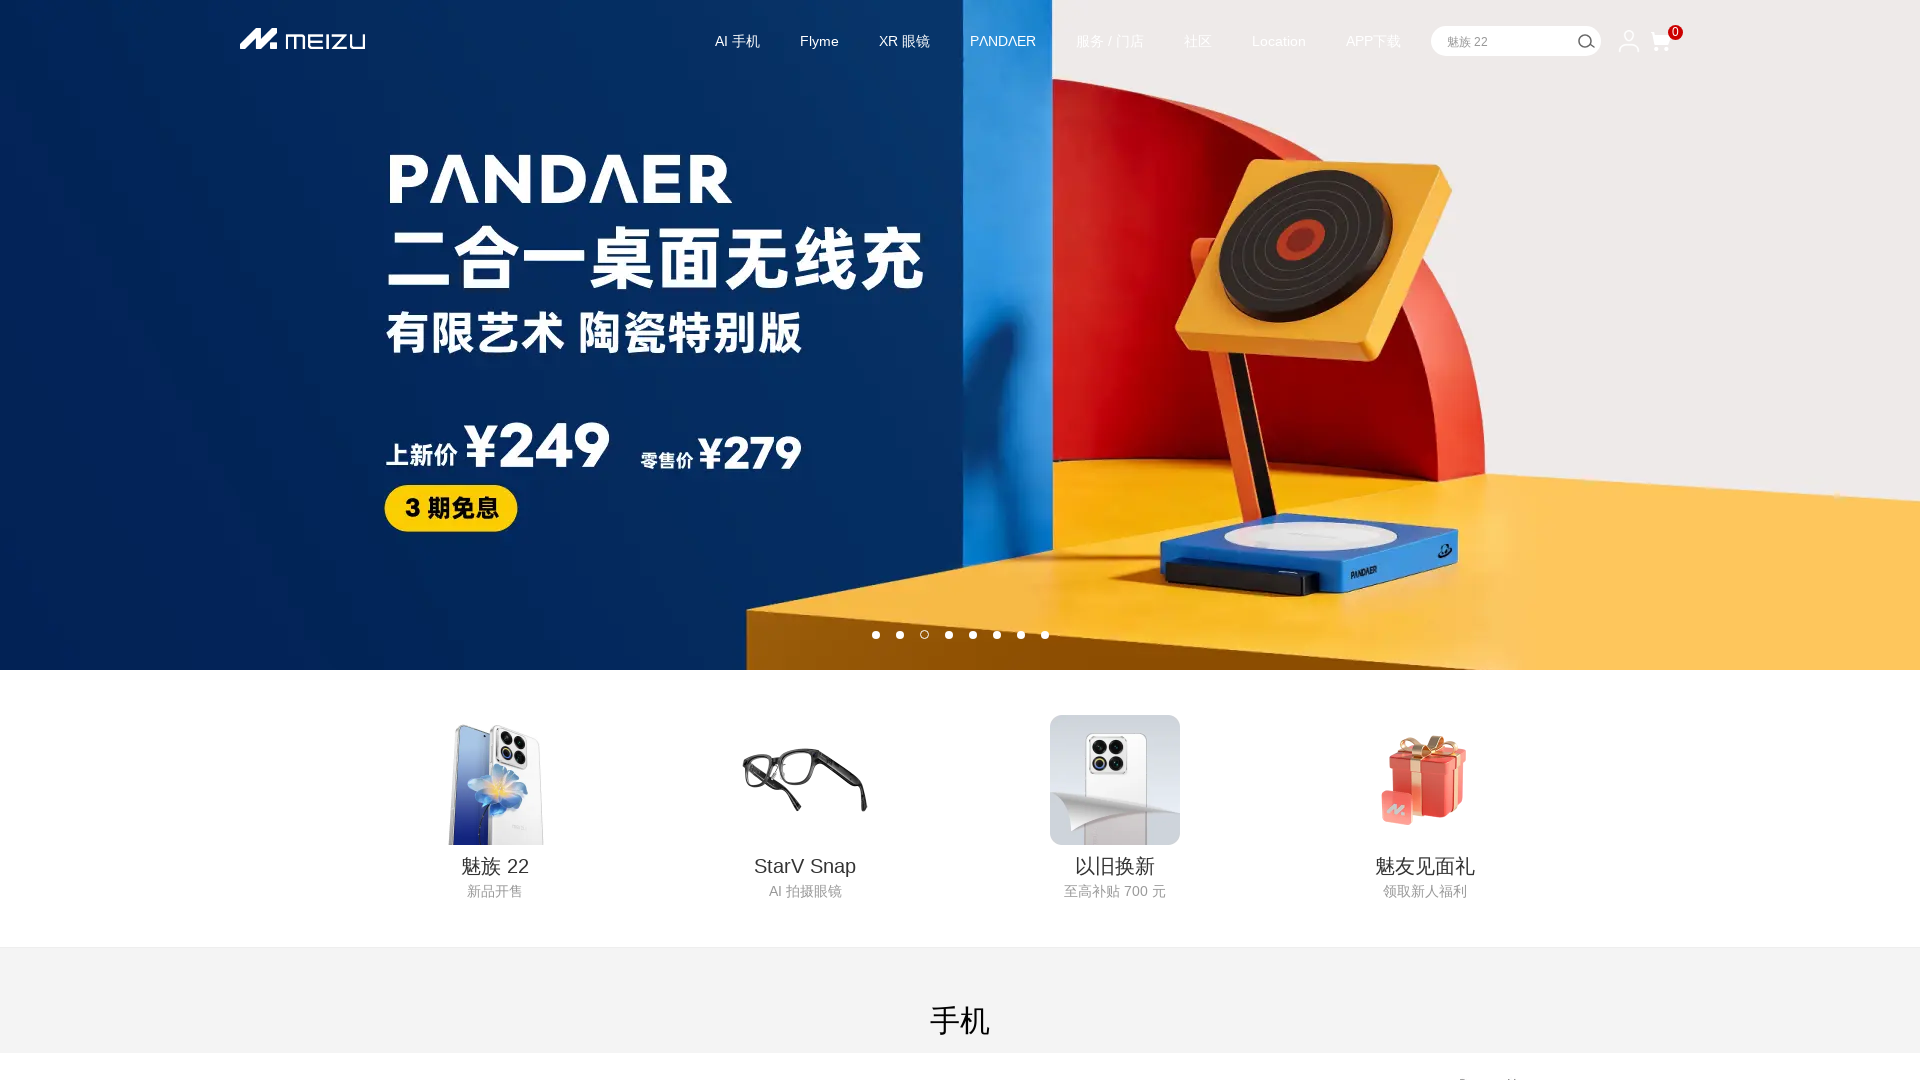